Solves a math problem by reading two numbers, calculating their sum, selecting the result from a dropdown, and submitting the form

Starting URL: http://suninjuly.github.io/selects2.html

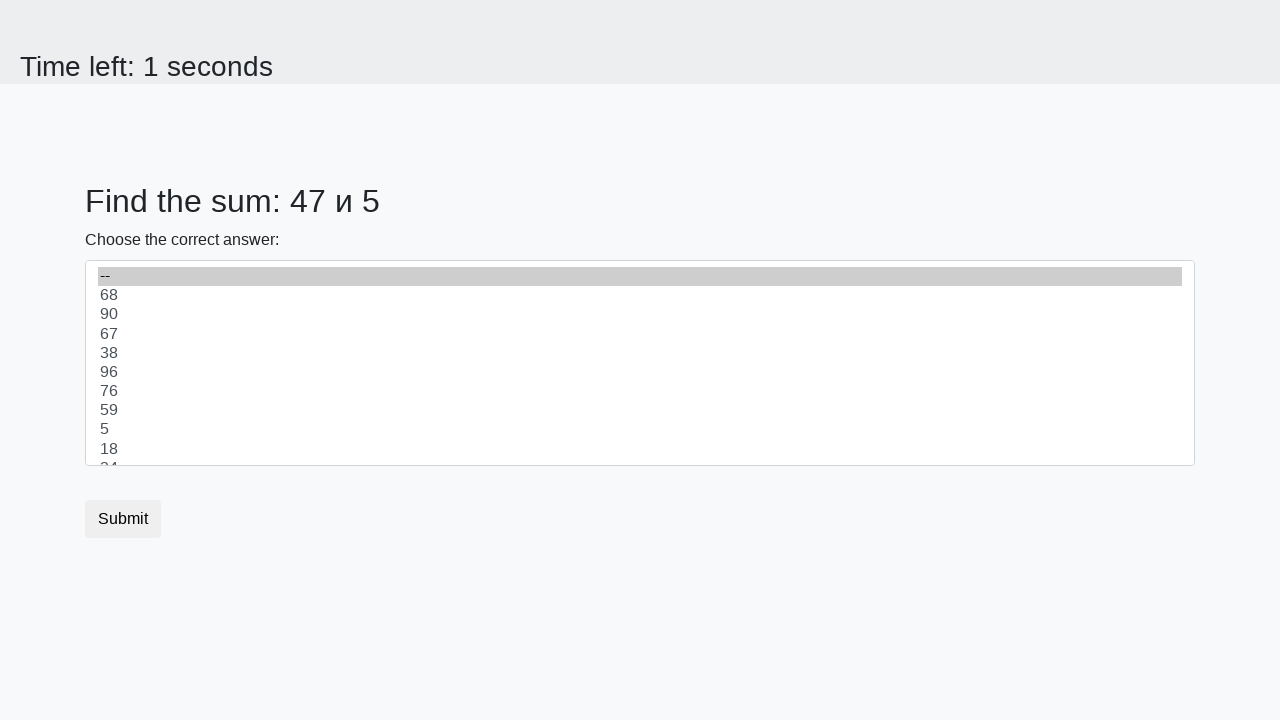

Retrieved first number from #num1 element
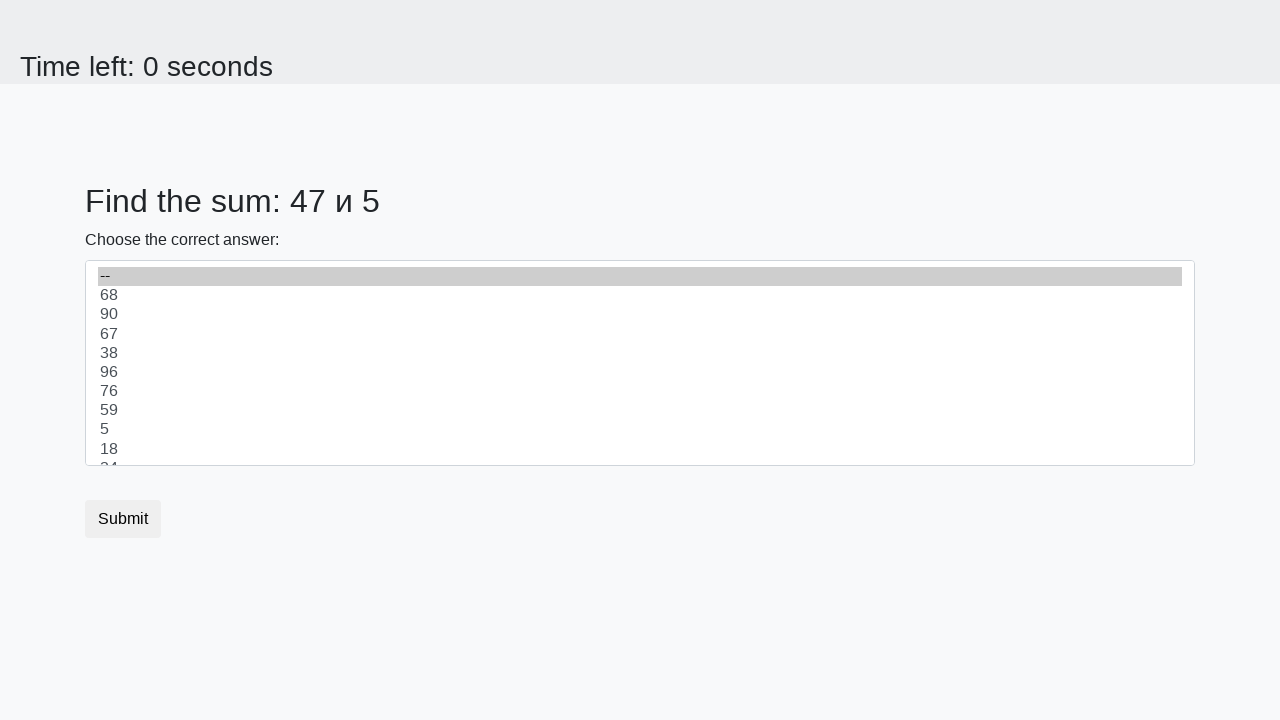

Retrieved second number from #num2 element
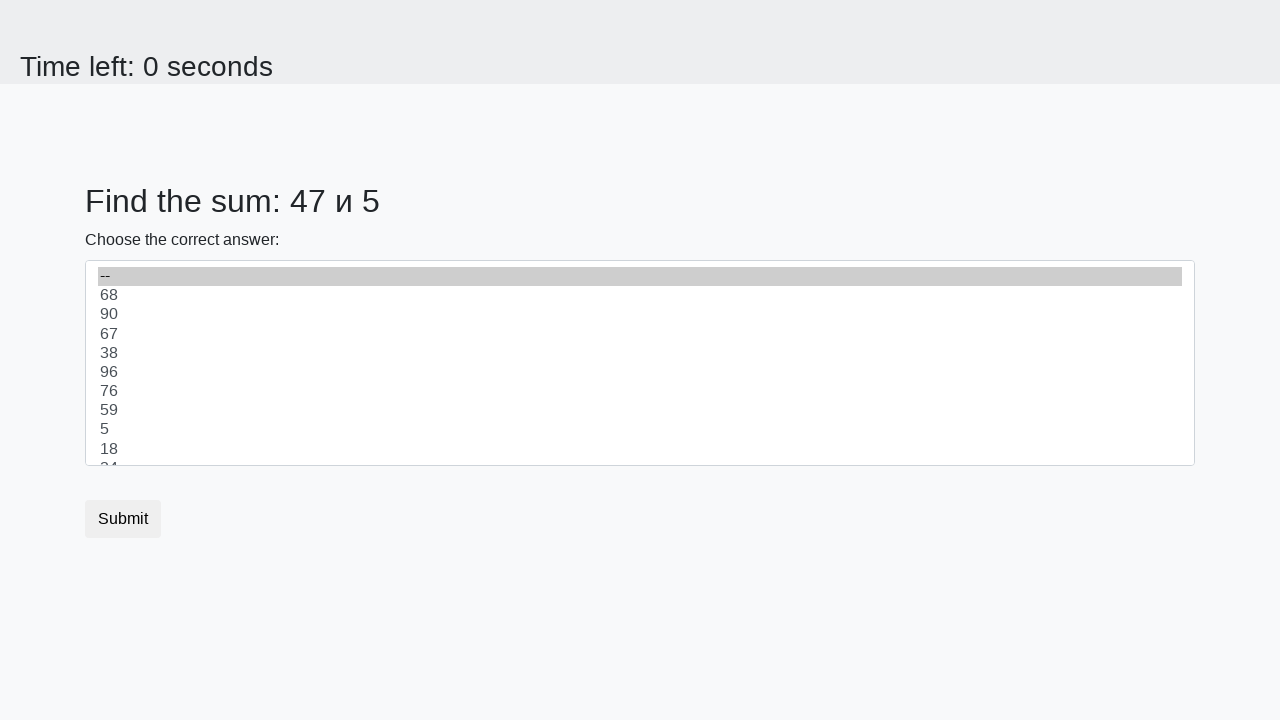

Calculated sum: 47 + 5 = 52
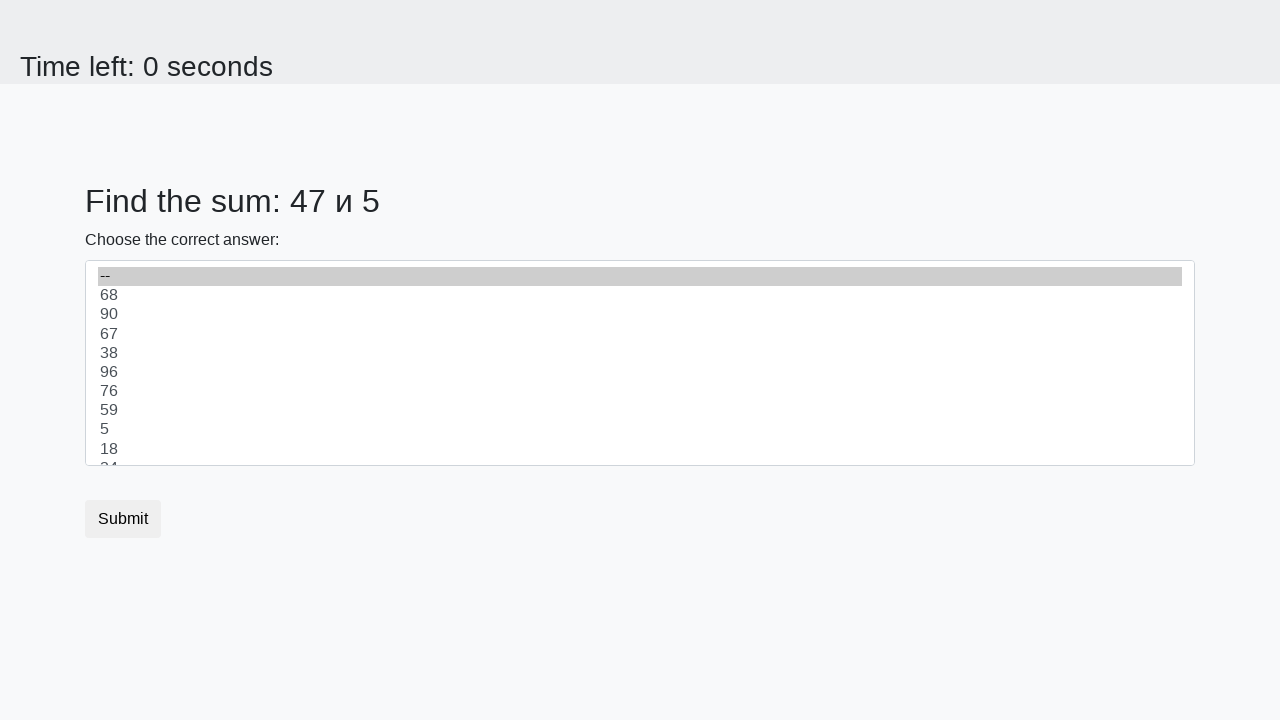

Selected 52 from dropdown menu on select
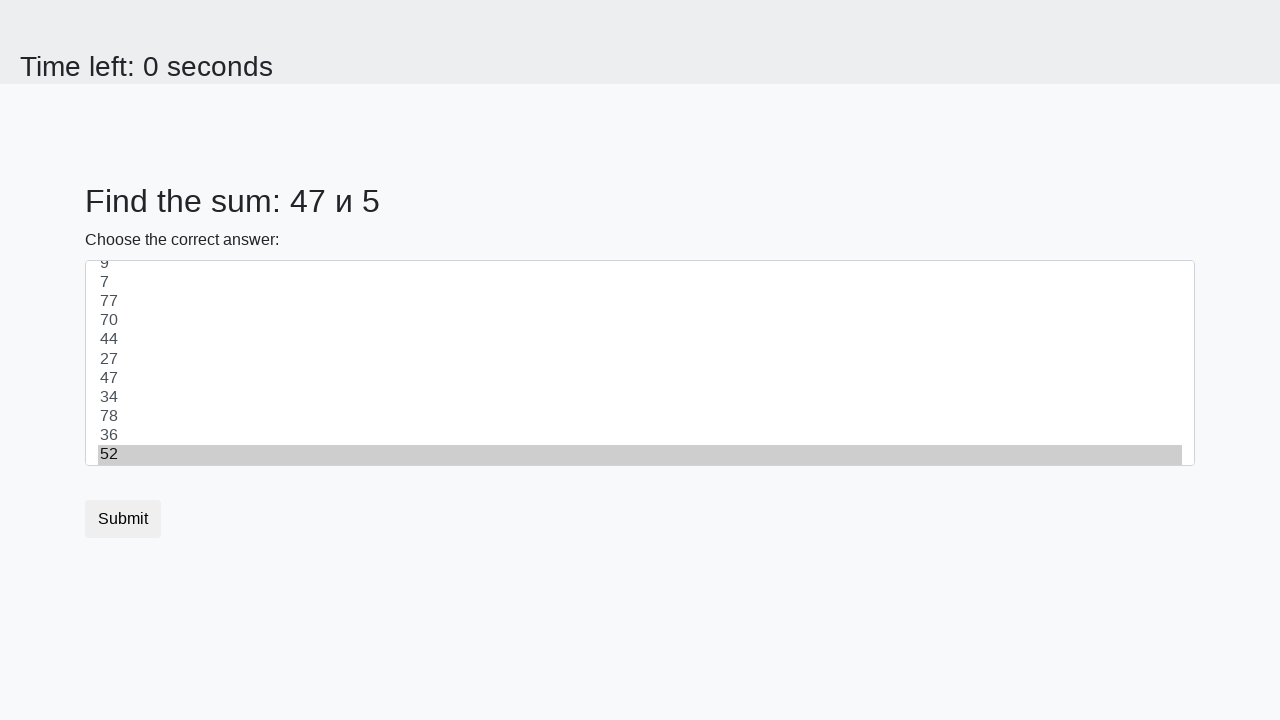

Clicked submit button to complete the form at (123, 519) on [type=submit]
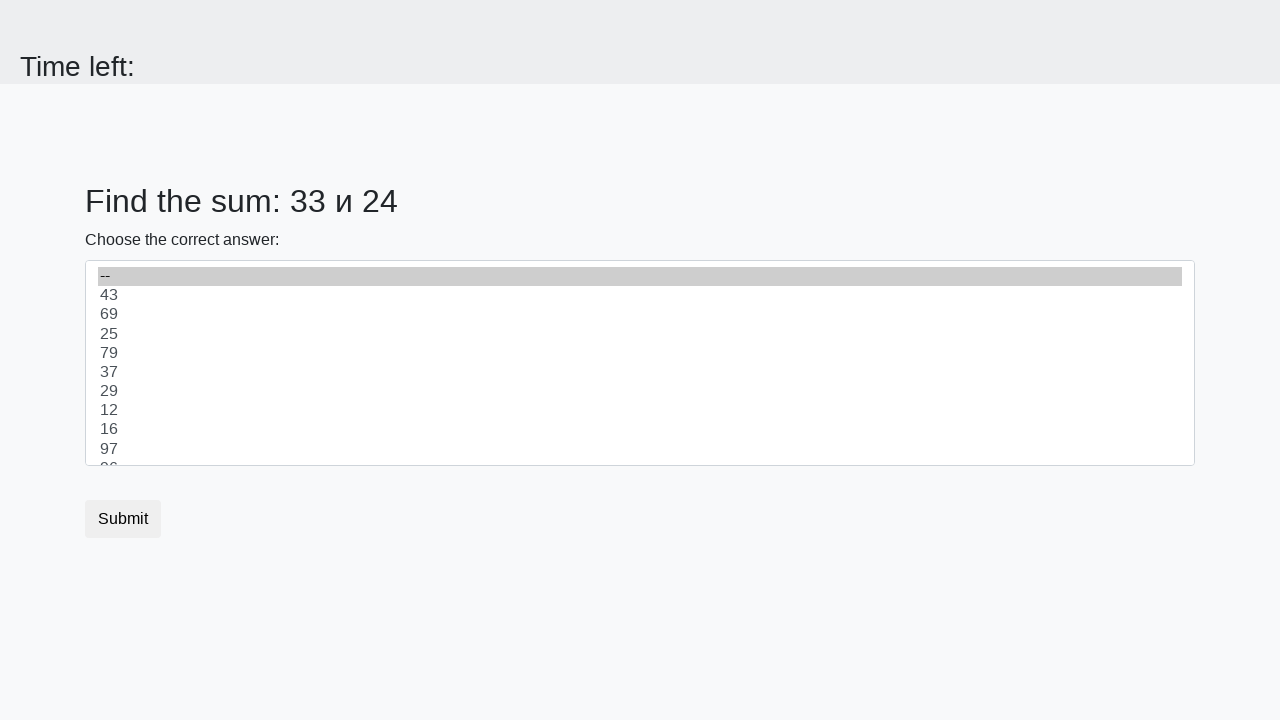

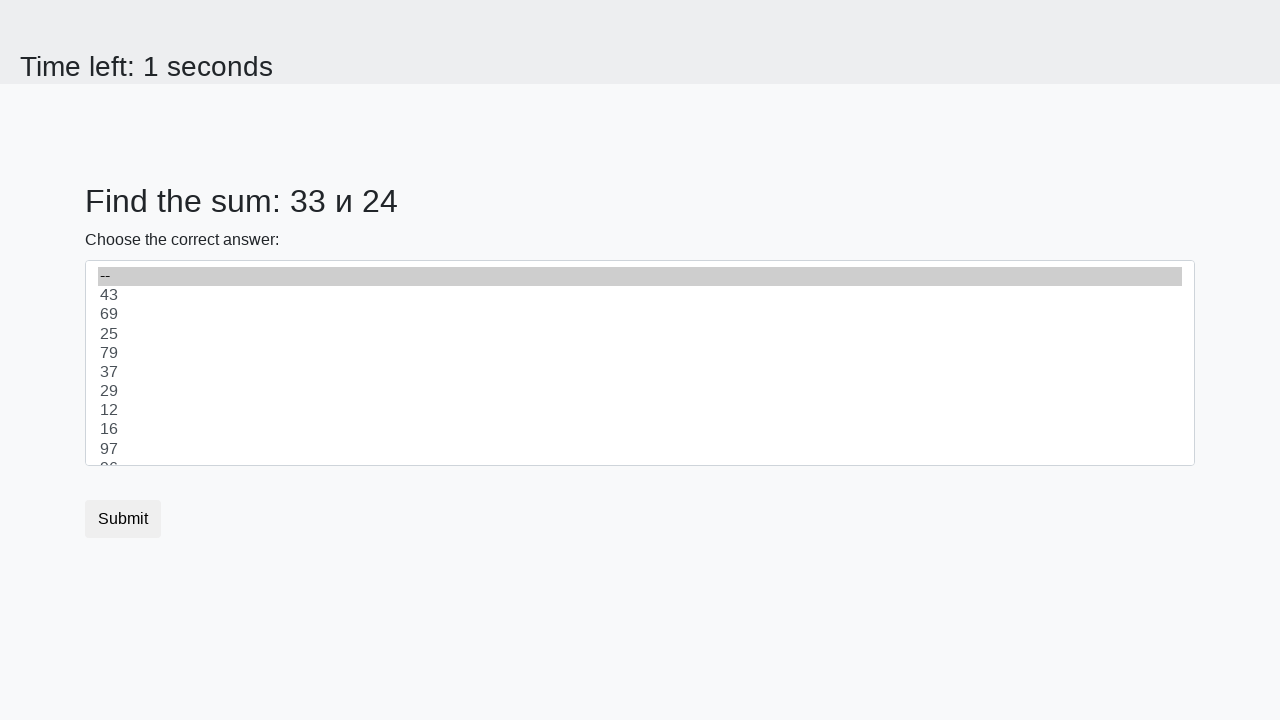